Tests opting out of A/B tests by first verifying the page is in an A/B test group, then adding an opt-out cookie and confirming the page switches to the non-test version.

Starting URL: http://the-internet.herokuapp.com/abtest

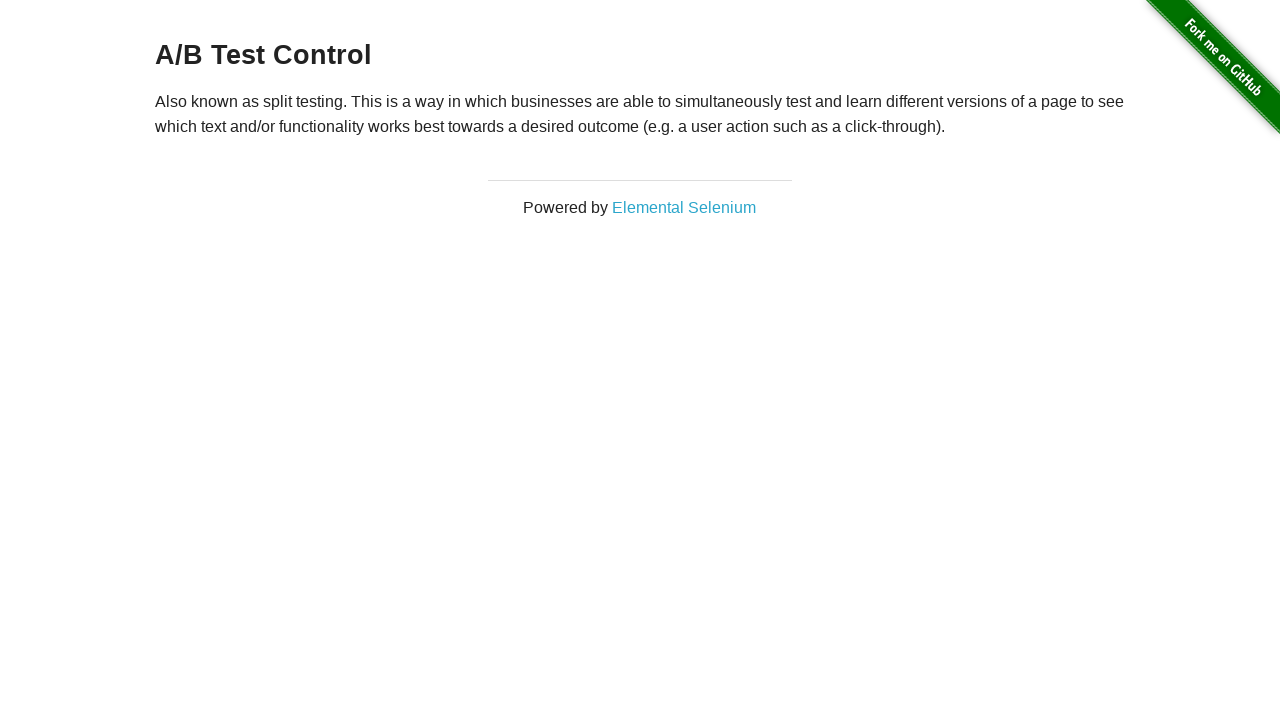

Located heading element
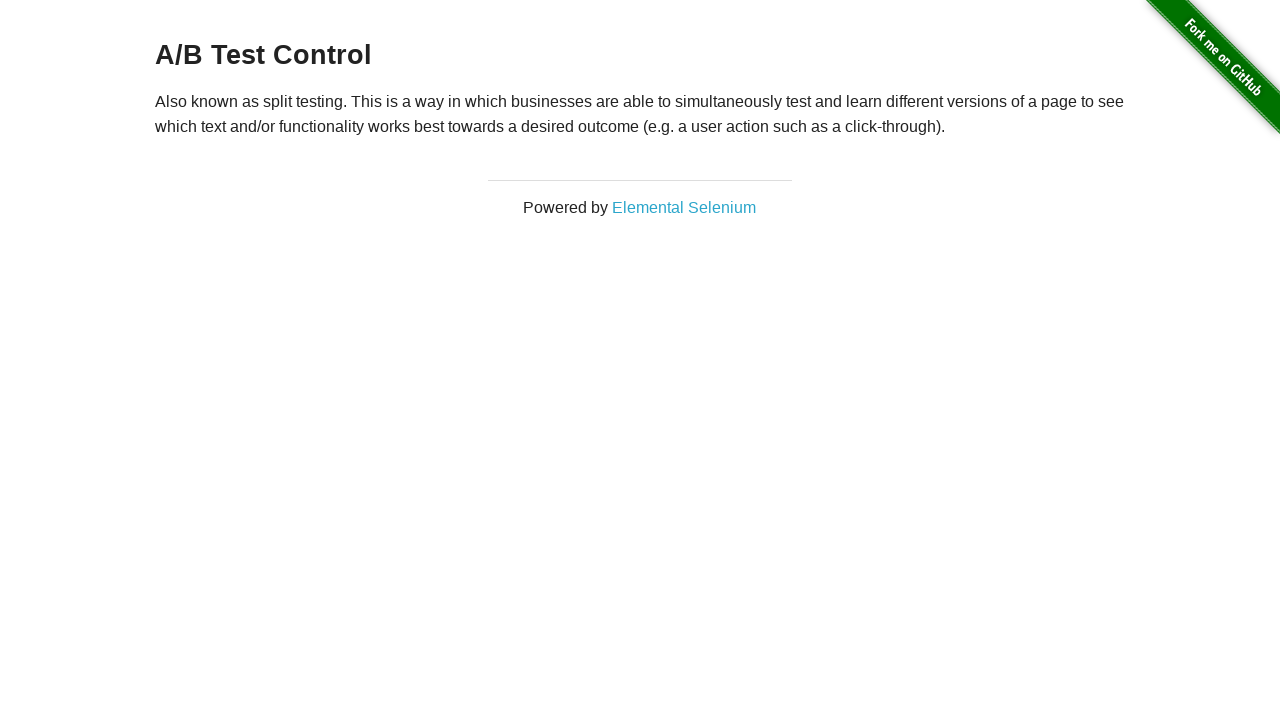

Retrieved heading text content
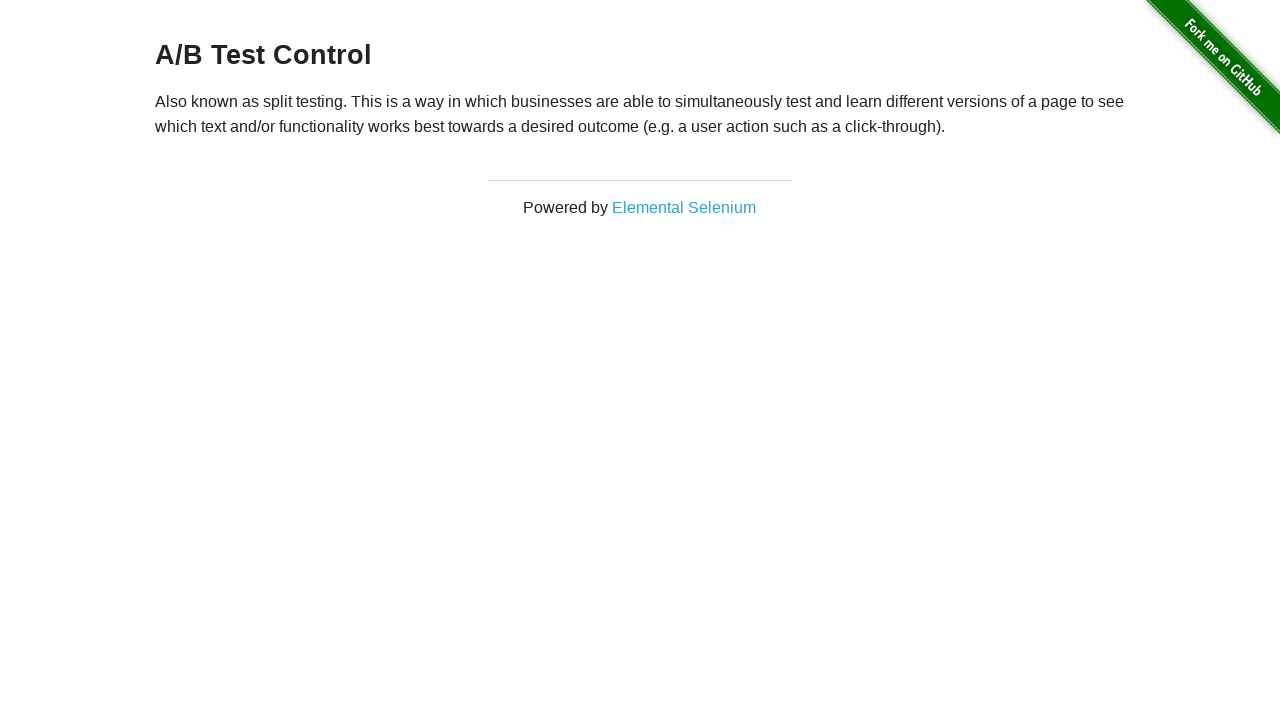

Verified page is in A/B test group: A/B Test Control
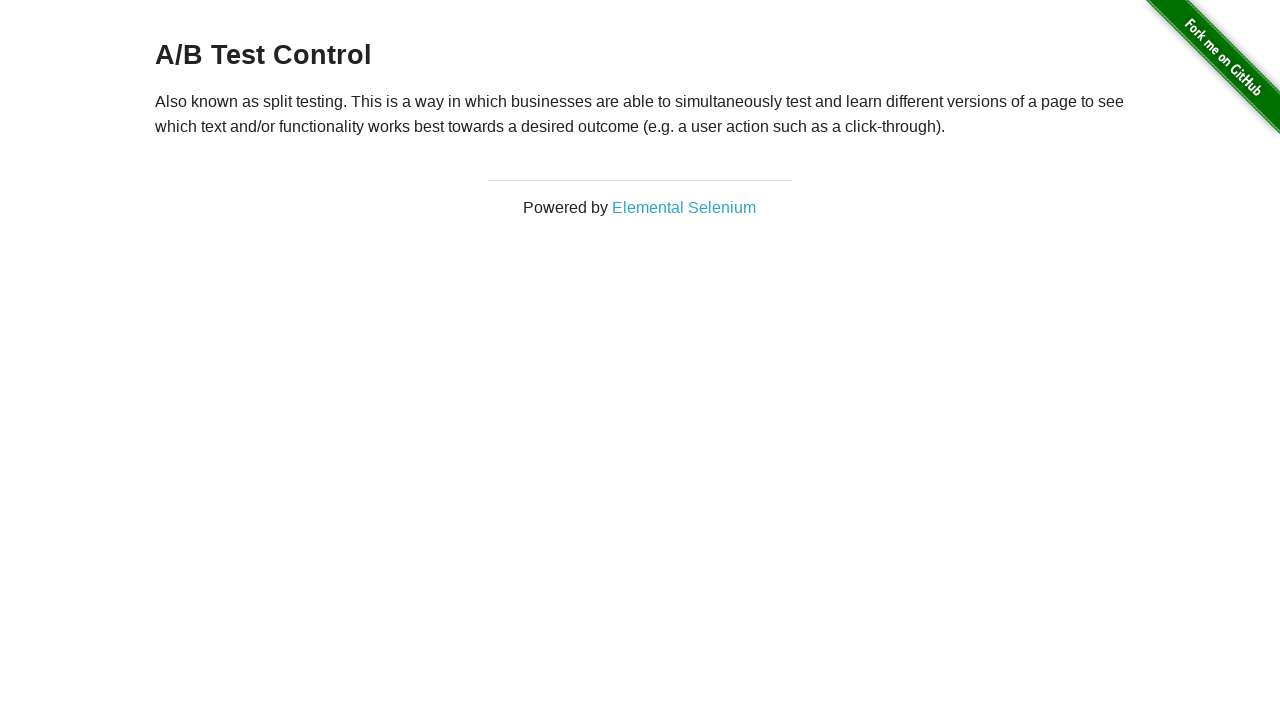

Added optimizelyOptOut cookie
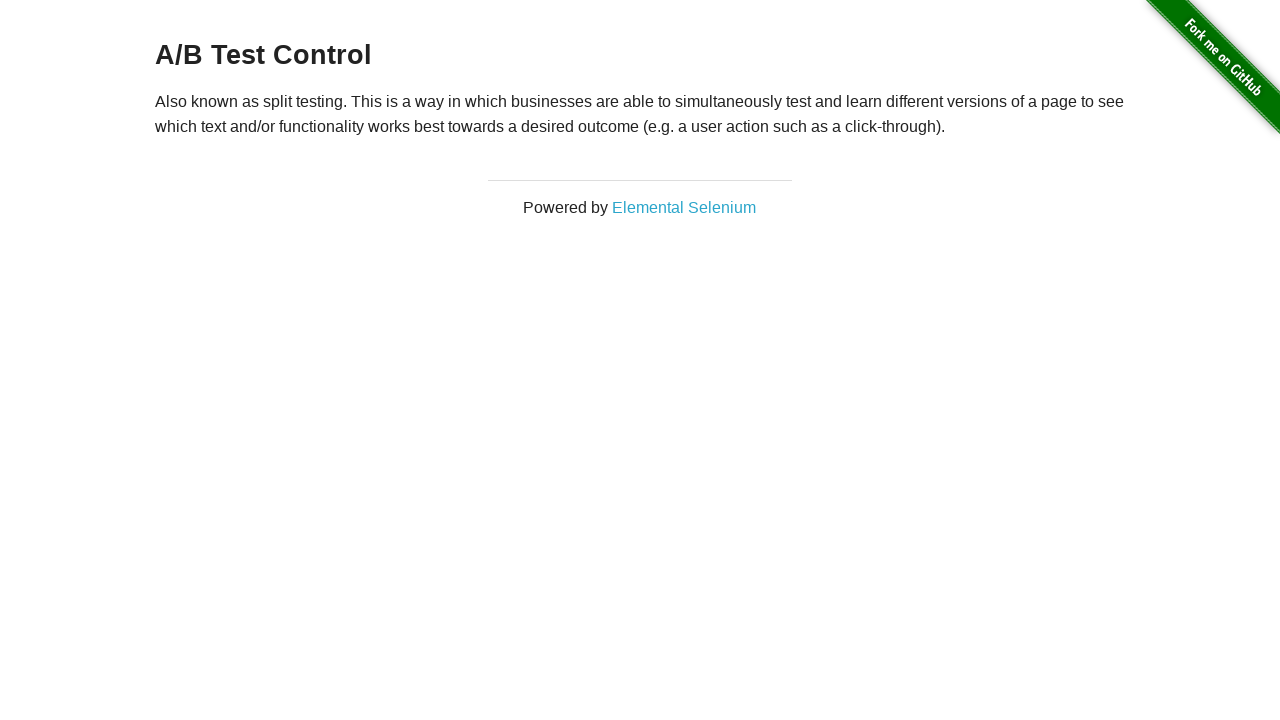

Reloaded page after adding opt-out cookie
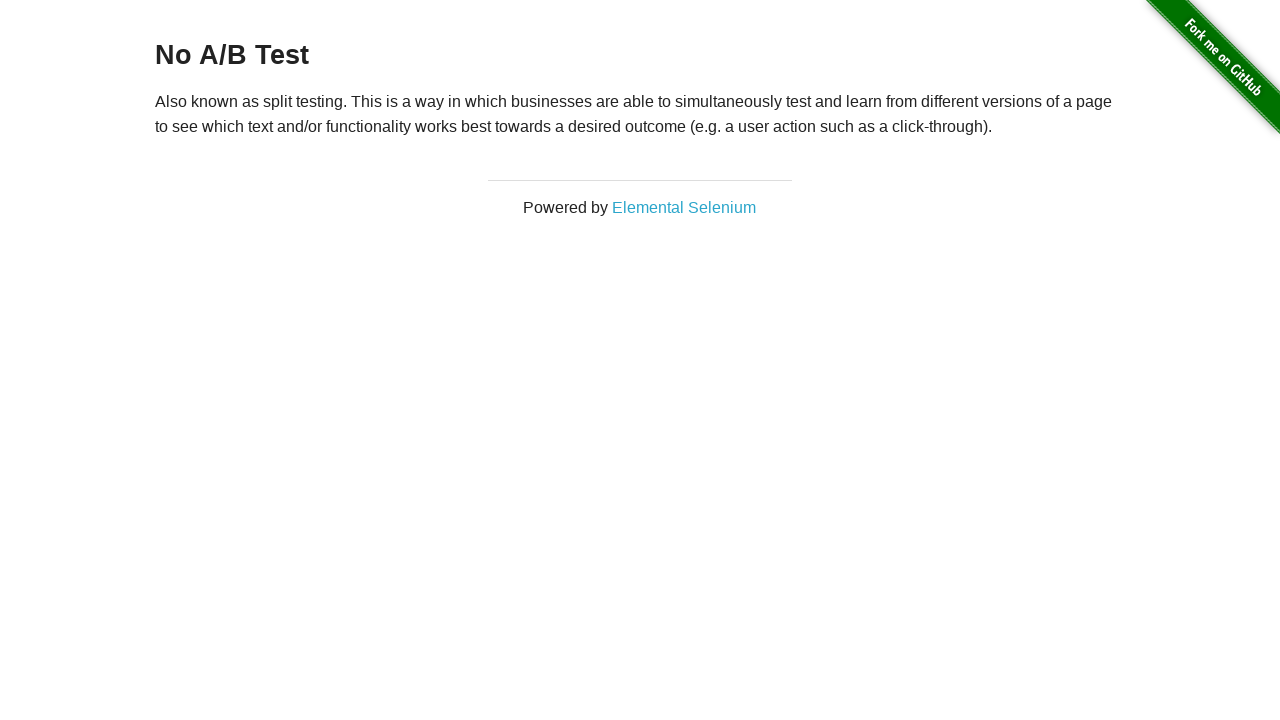

Retrieved heading text after page reload
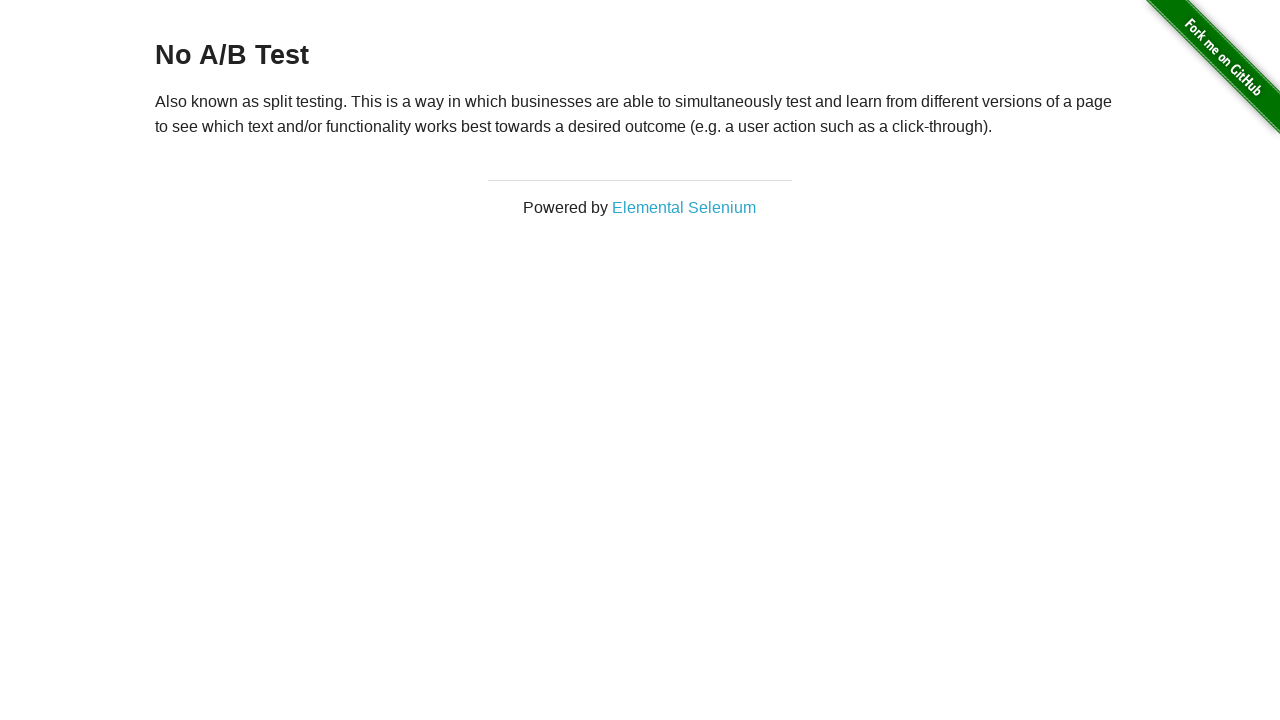

Confirmed page switched to non-test version with 'No A/B Test' heading
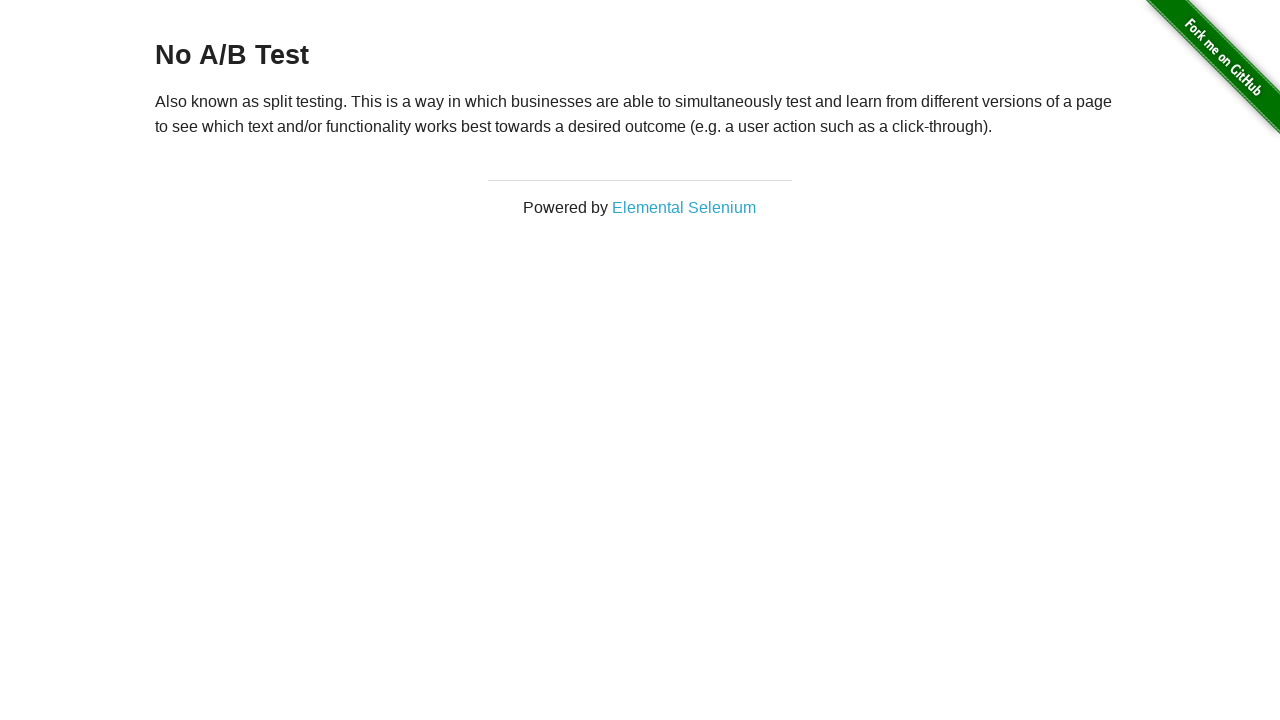

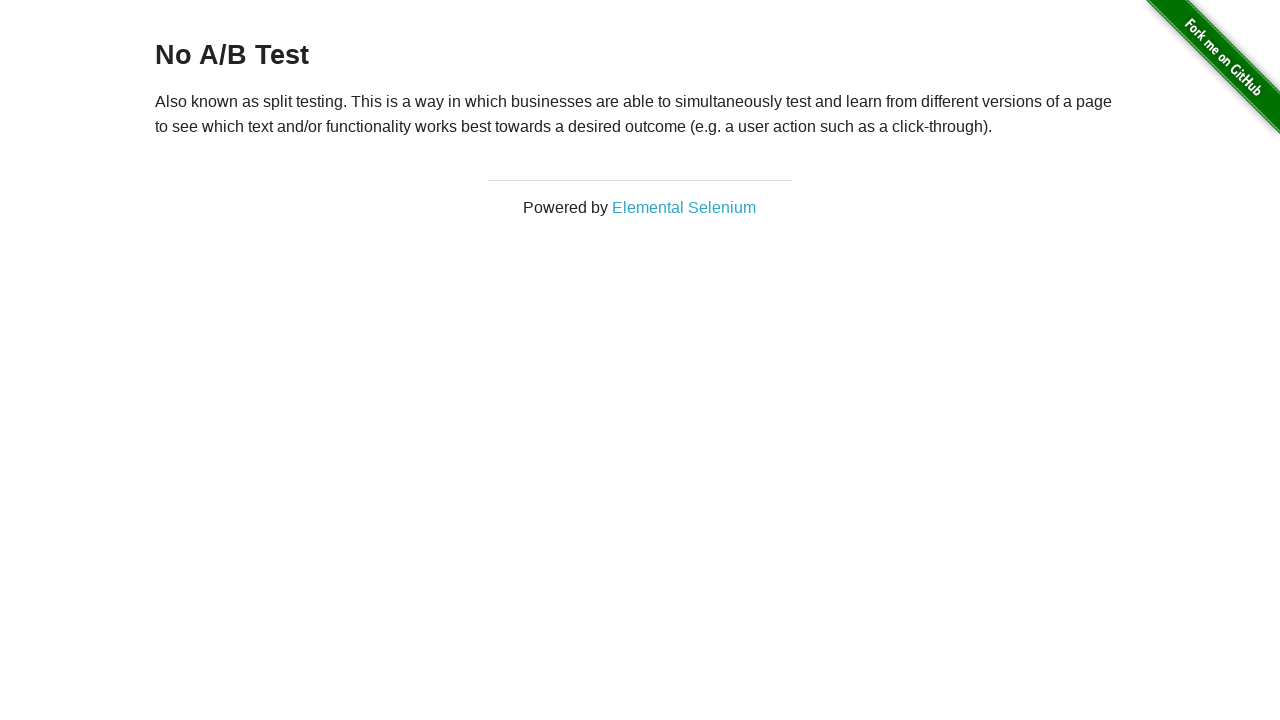